Tests navigation to the Top Lists page and verifies that the H2 header displays "Top Rated".

Starting URL: https://www.99-bottles-of-beer.net/

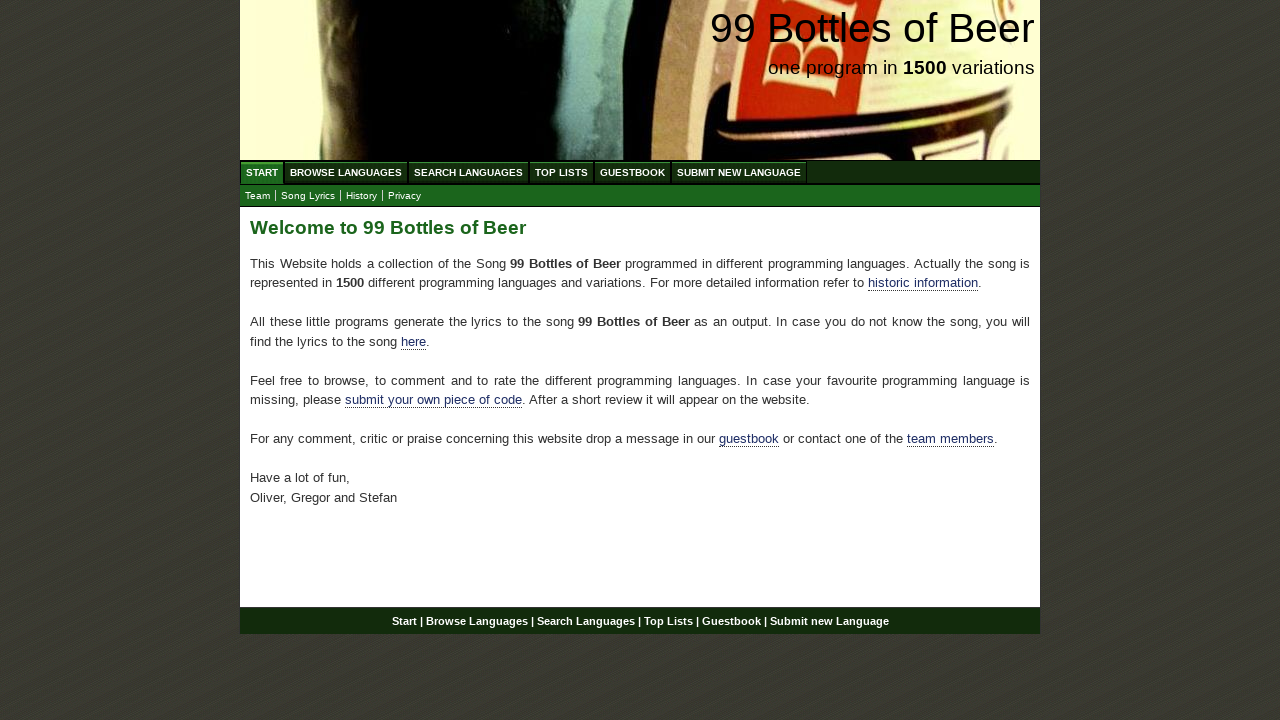

Clicked on 'Top Lists' menu item at (562, 172) on xpath=//ul[@id='menu']//a[text()='Top Lists']
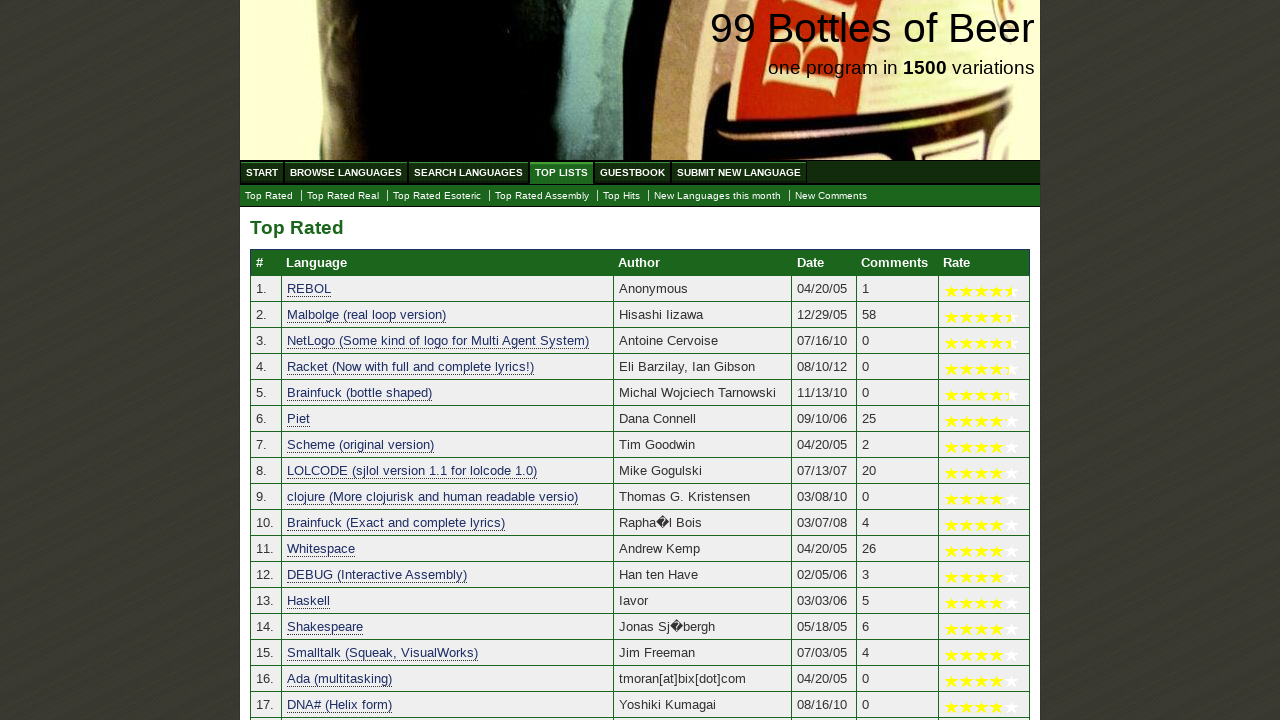

H2 header in main content area loaded
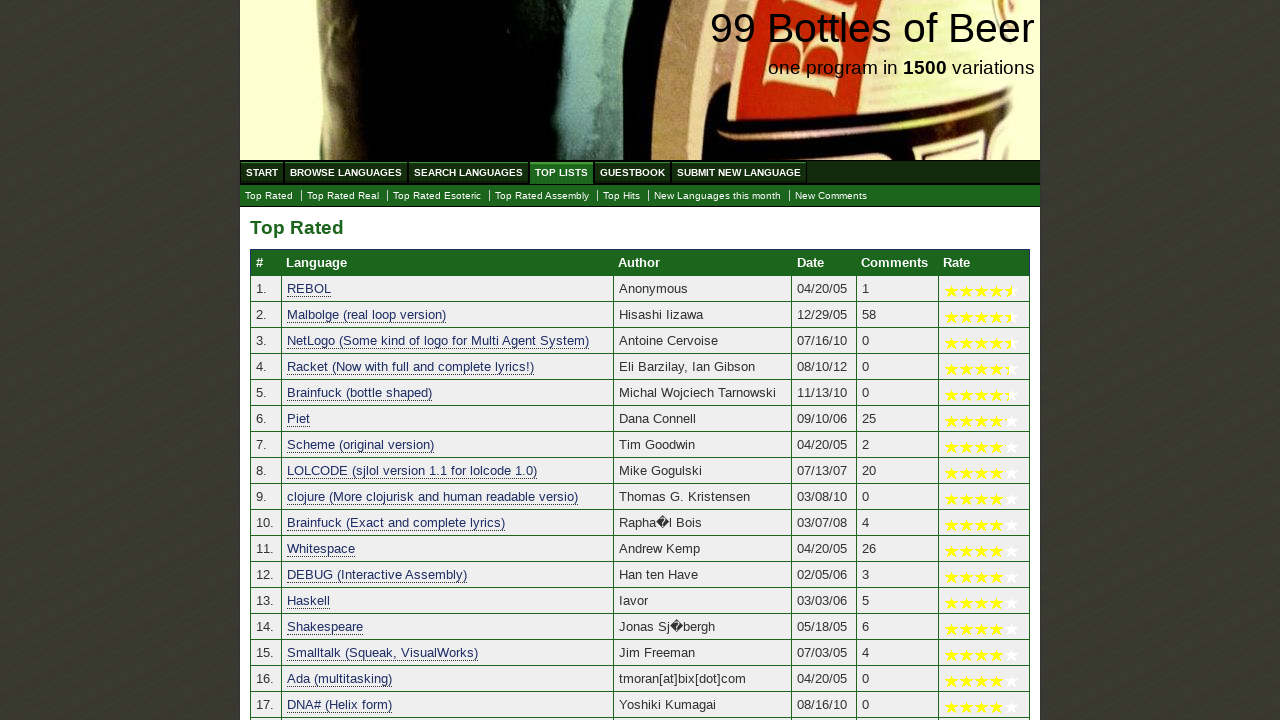

Retrieved H2 header text: 'Top Rated'
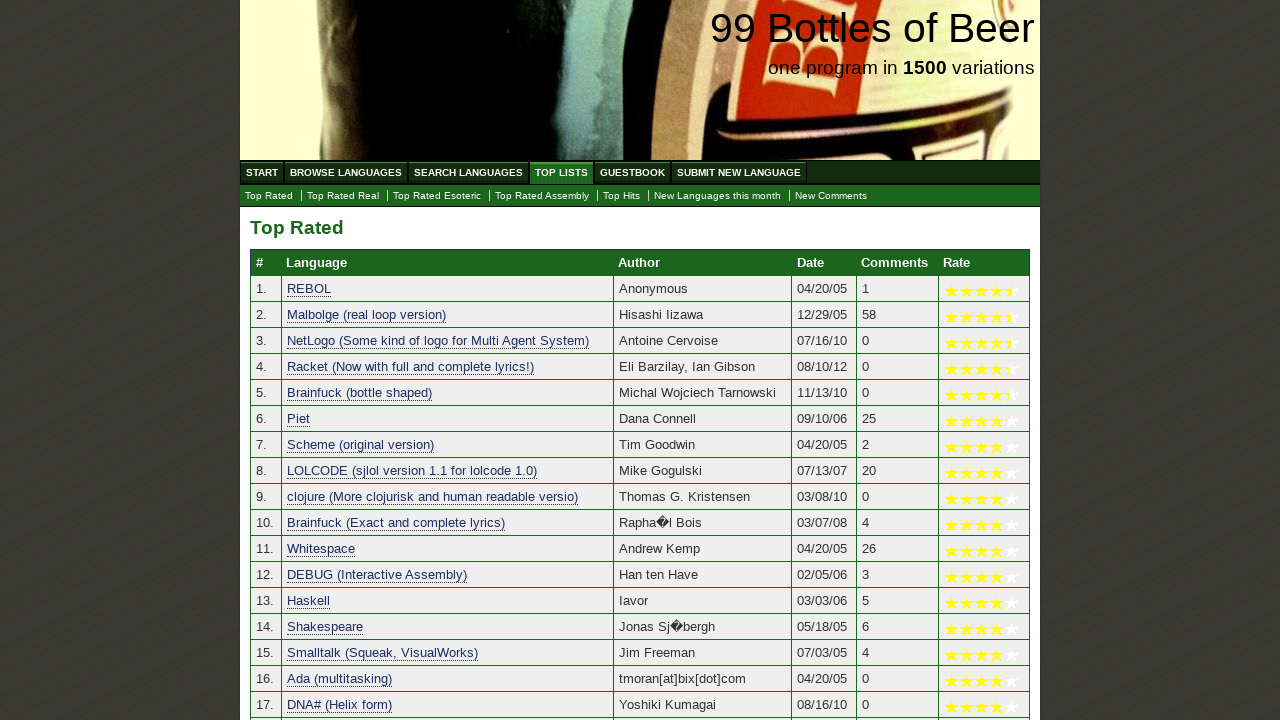

Verified H2 header text matches 'Top Rated'
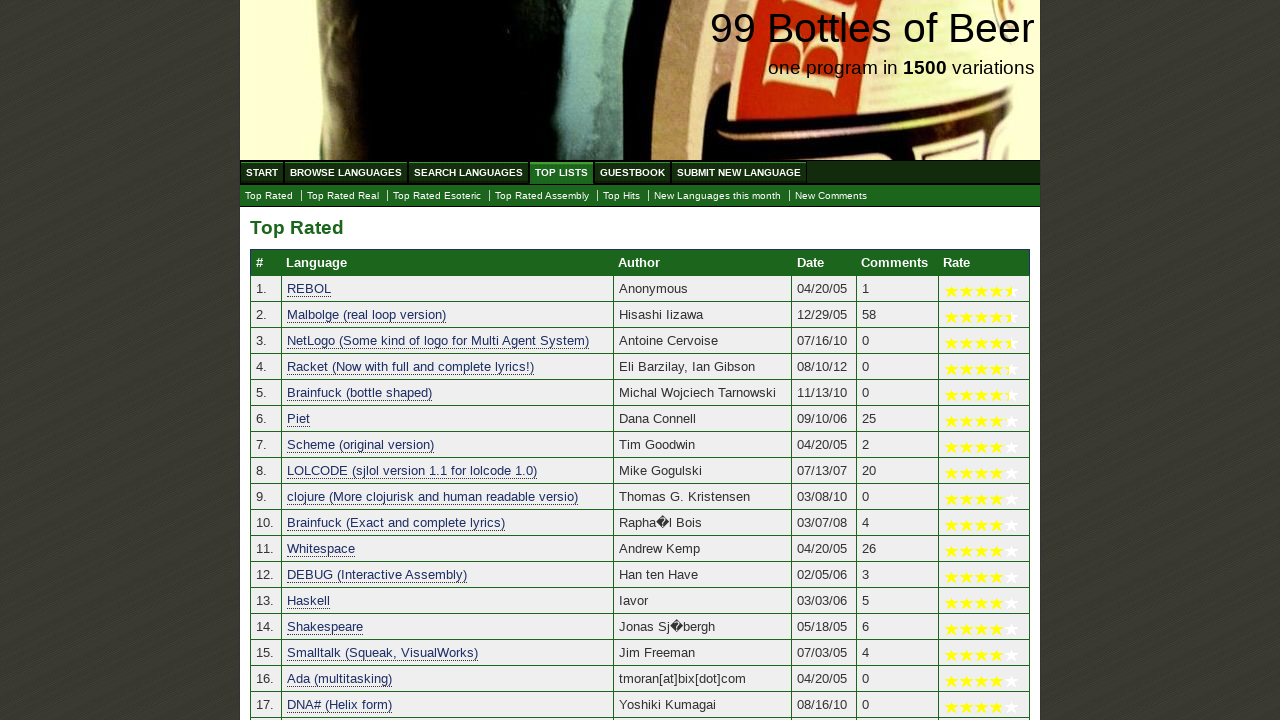

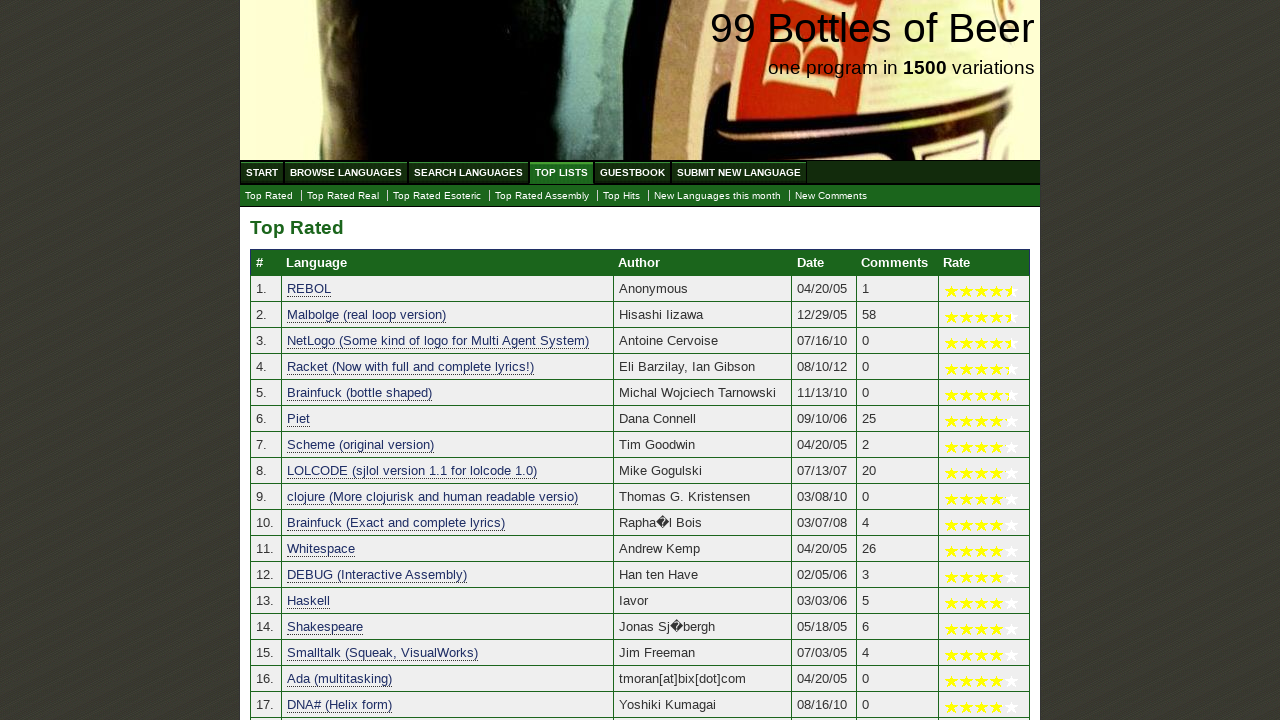